Tests drag and drop functionality on jQuery UI demo page by dragging an element and dropping it onto a target element within an iframe

Starting URL: https://jqueryui.com/droppable/#default

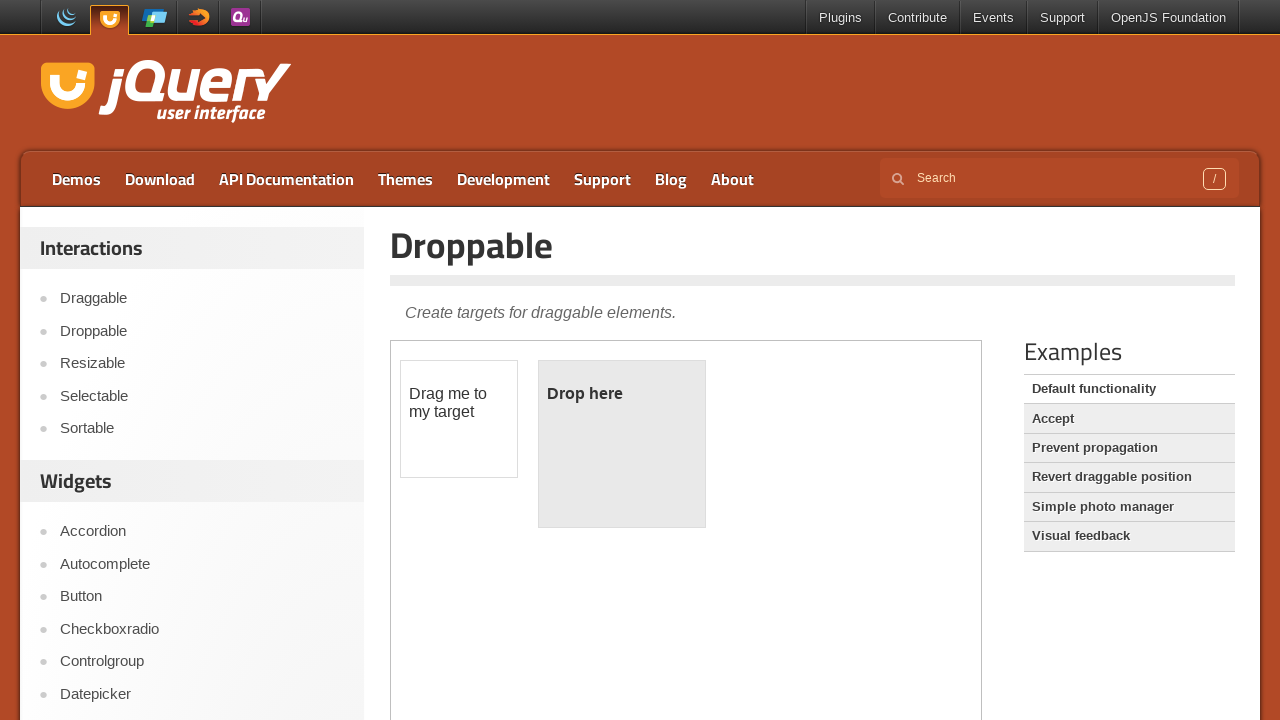

Located the first iframe containing the drag and drop demo
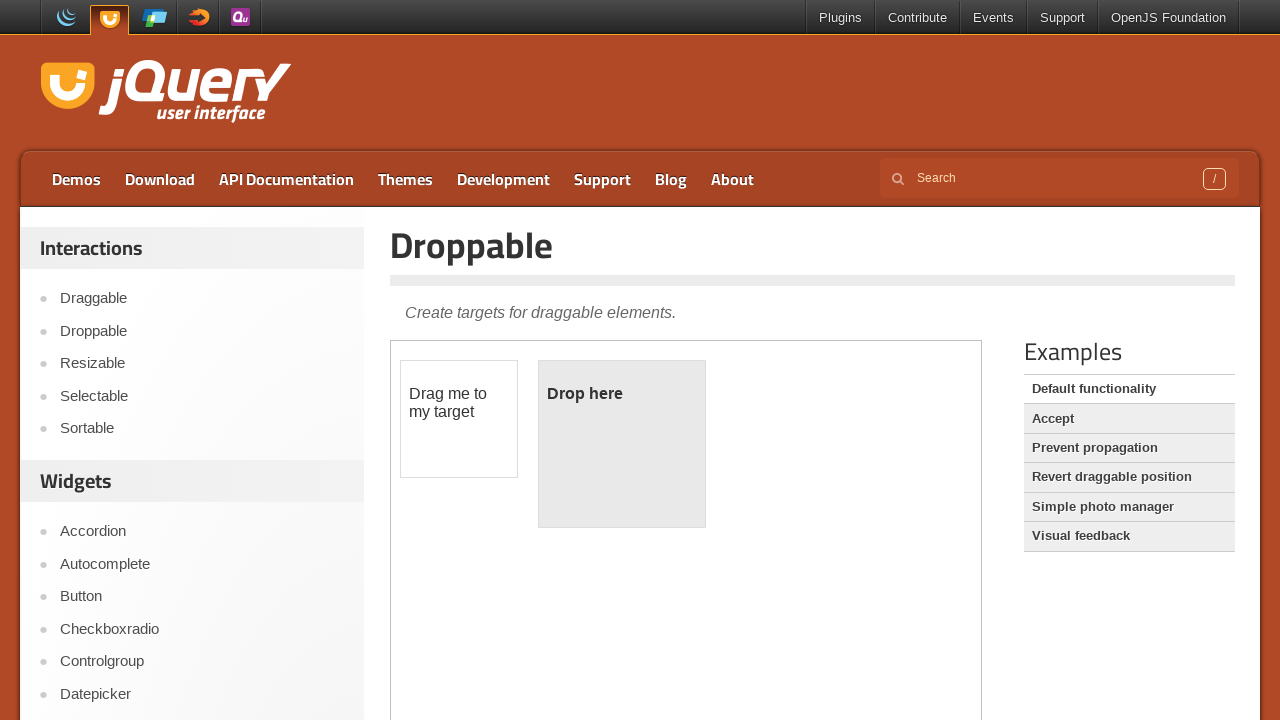

Located the draggable element with ID 'draggable'
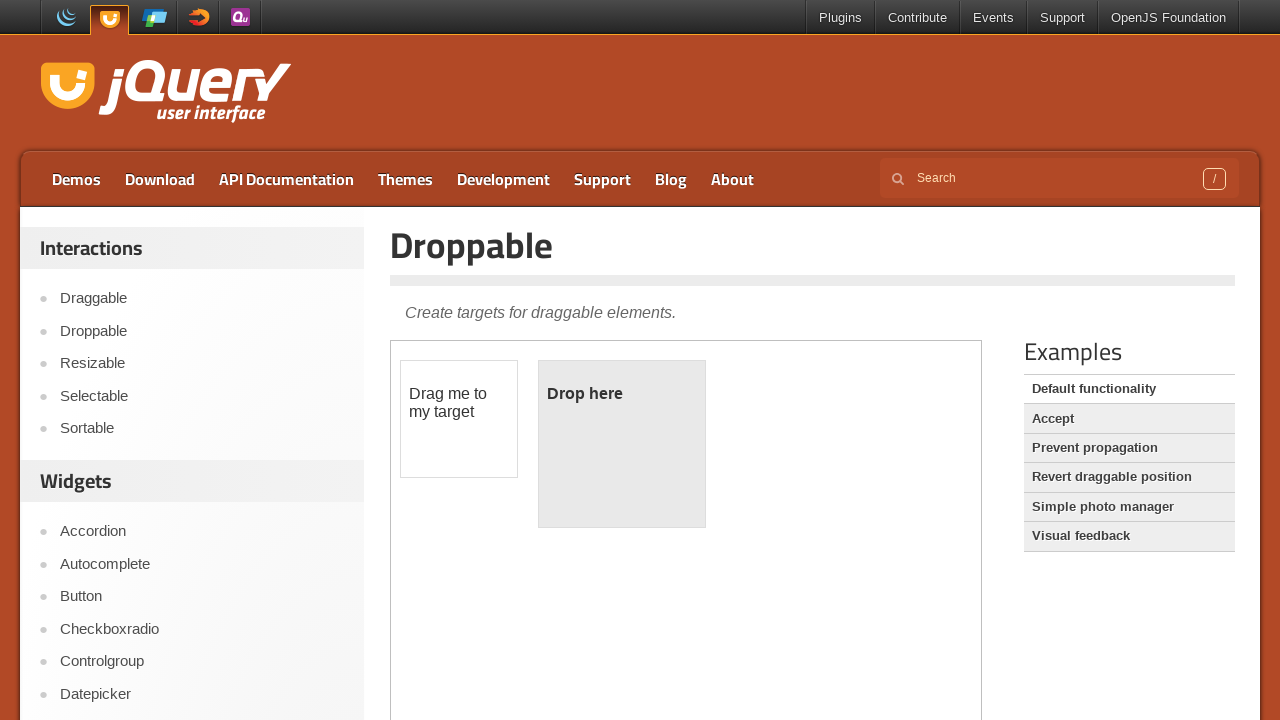

Located the droppable target element with ID 'droppable'
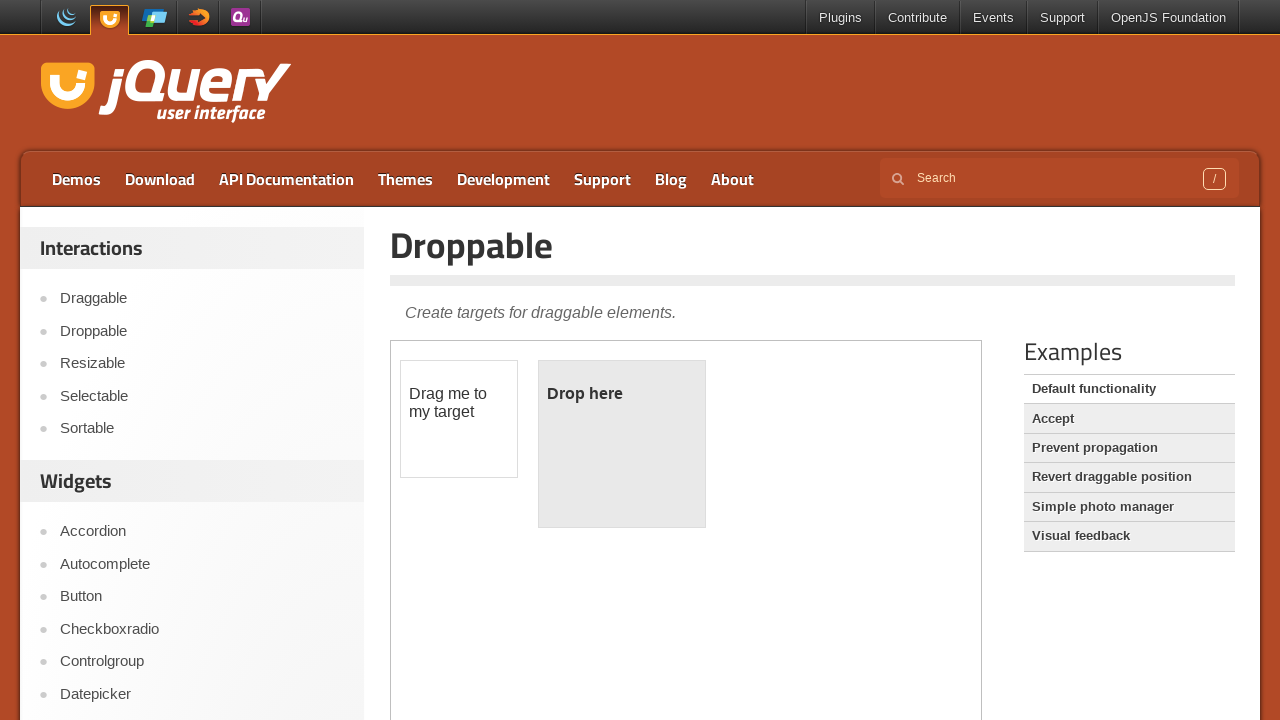

Dragged the draggable element and dropped it onto the droppable target at (622, 444)
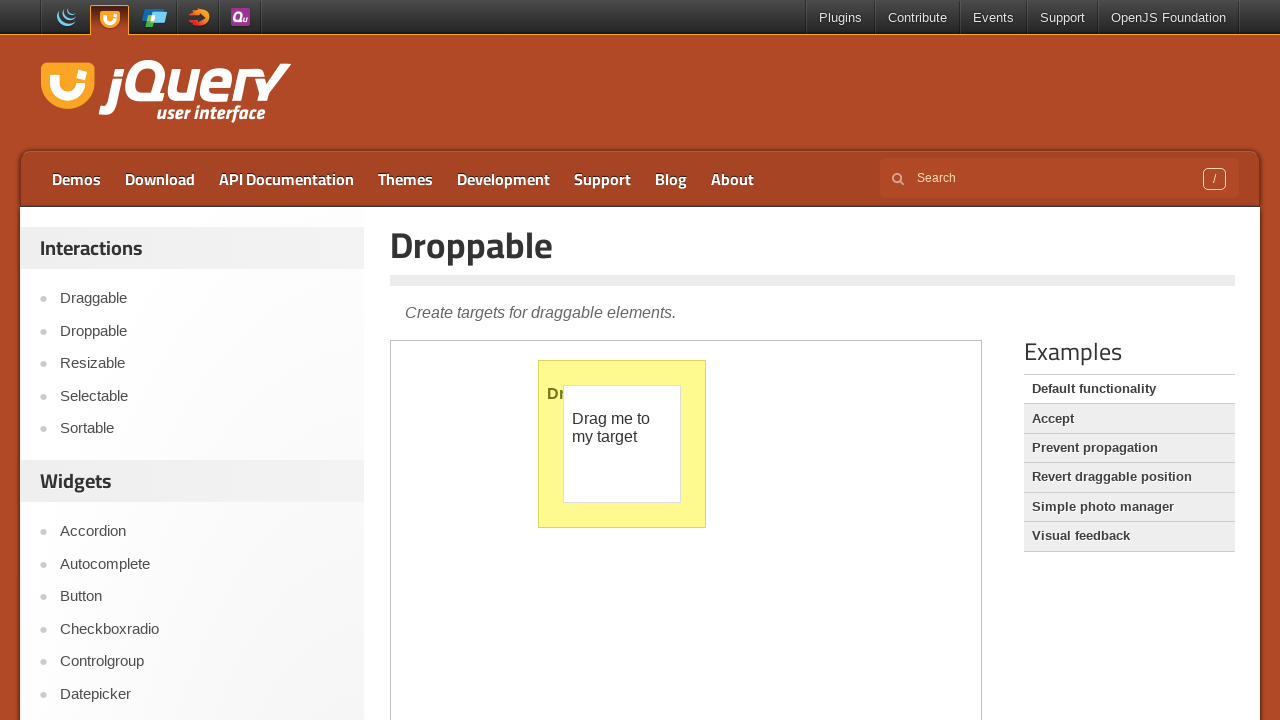

Verified that 'Dropped!' text appears in the droppable element, confirming successful drop
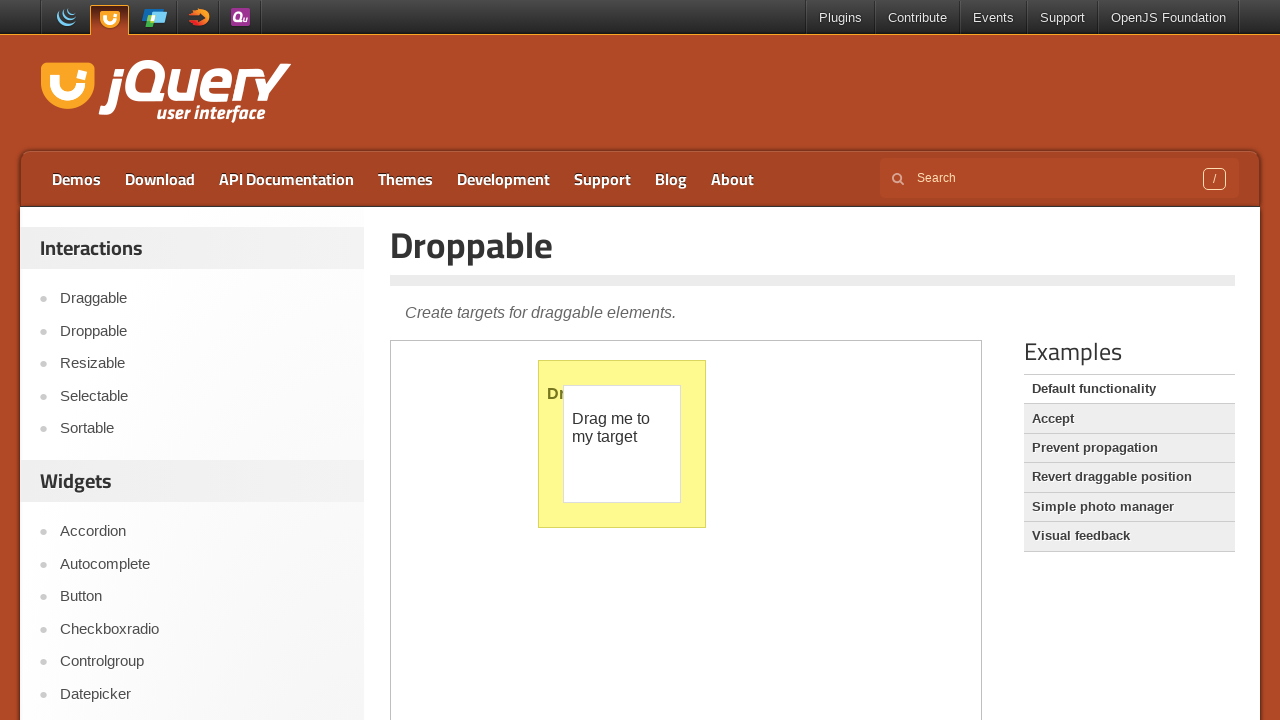

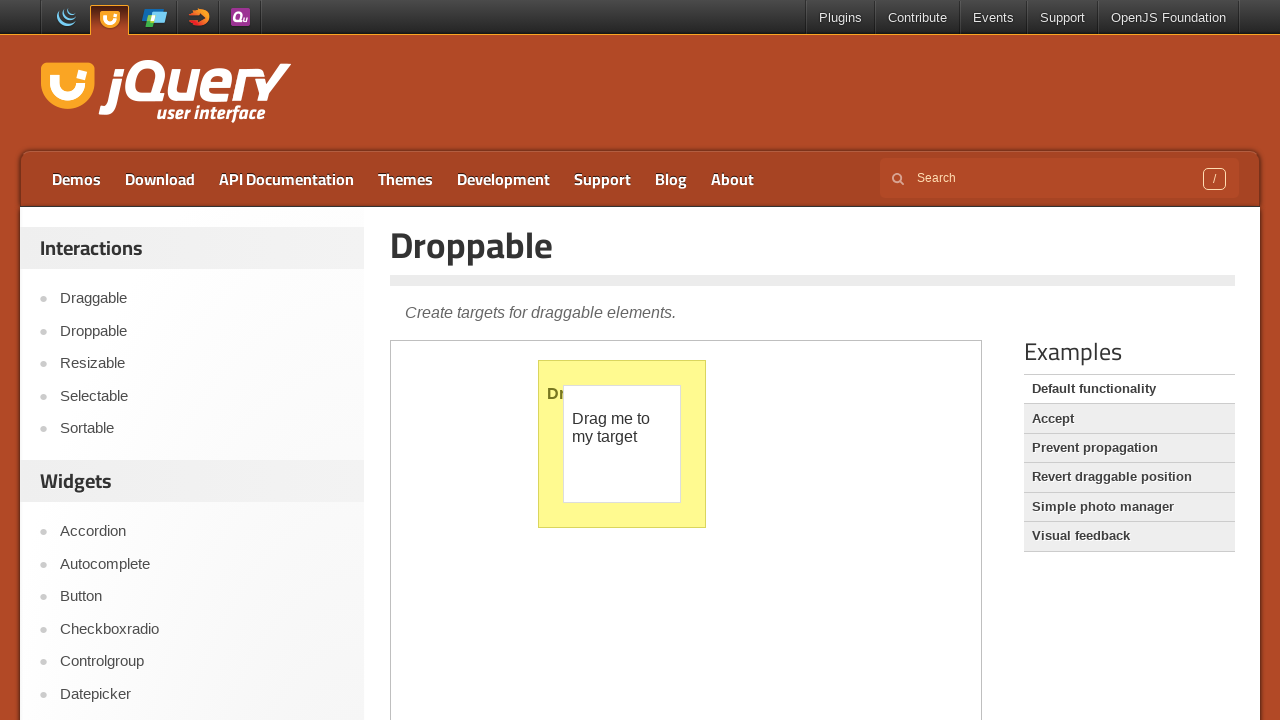